Tests the Hacker News search functionality by searching for "selenium" and verifying that results are displayed

Starting URL: https://hackernews-seven.vercel.app

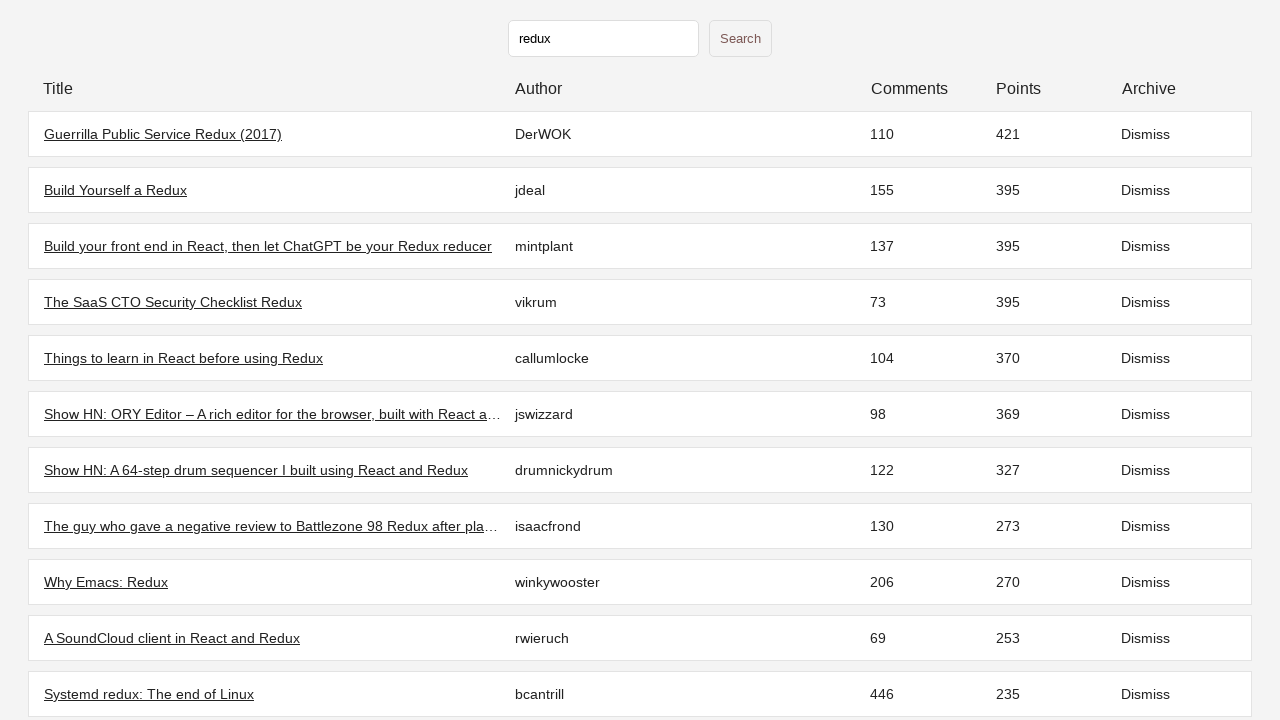

Initial stories loaded on Hacker News homepage
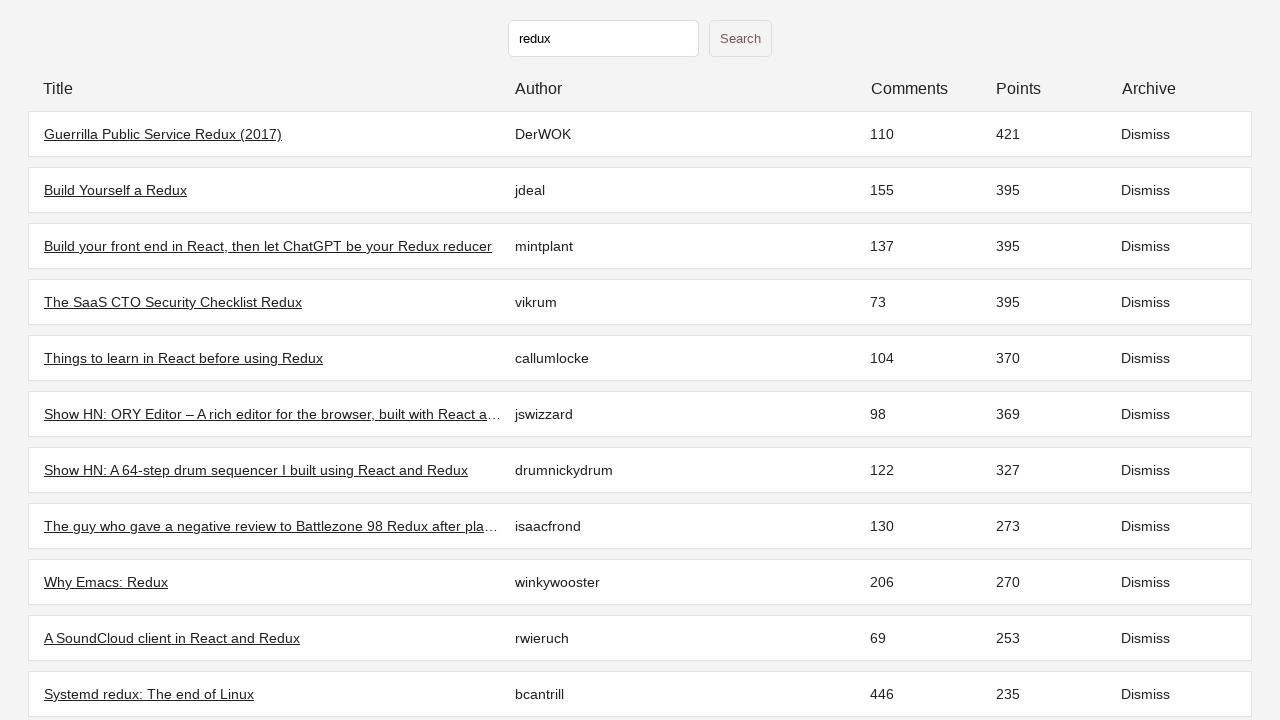

Filled search field with 'selenium' on input[type='text']
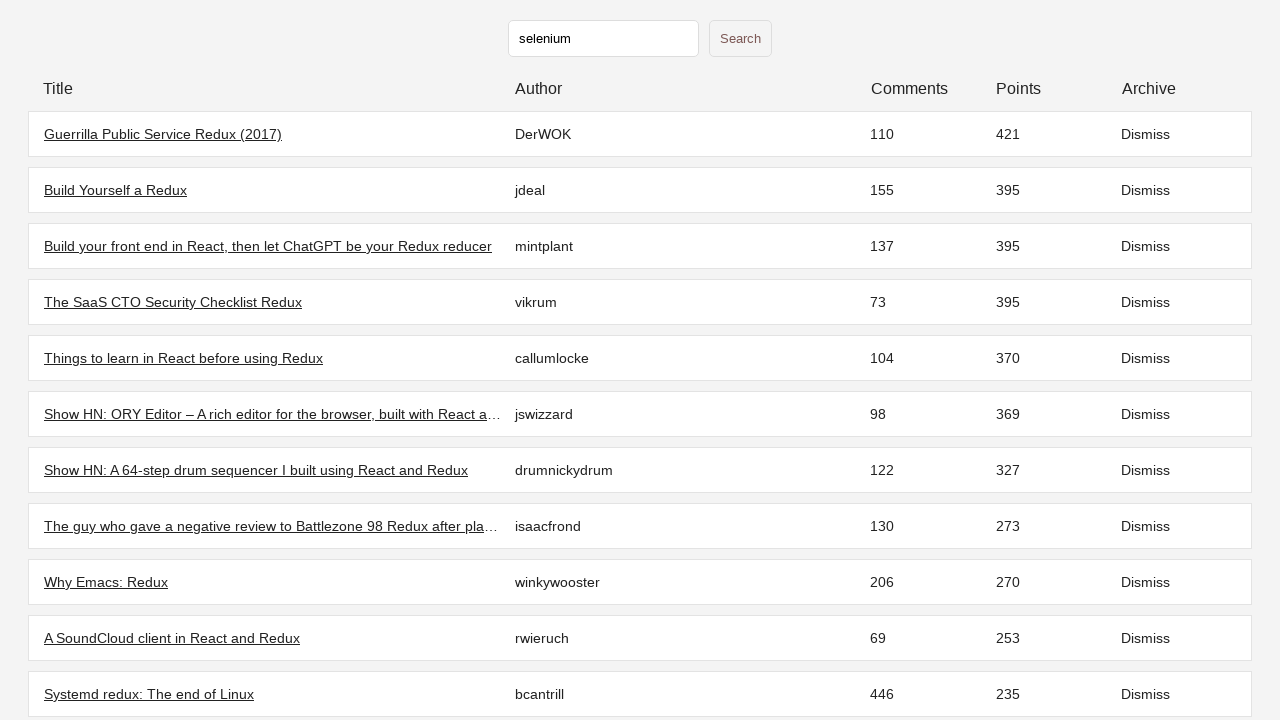

Pressed Enter to submit search for 'selenium'
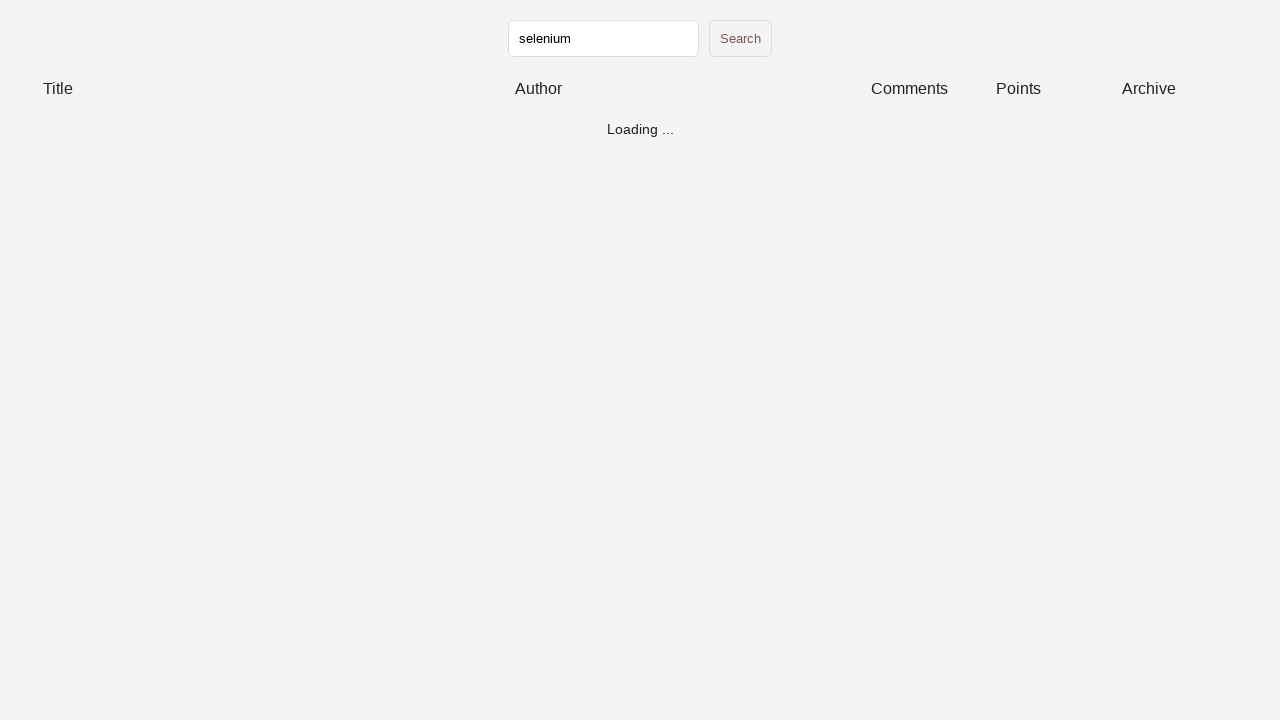

Search results for 'selenium' displayed successfully
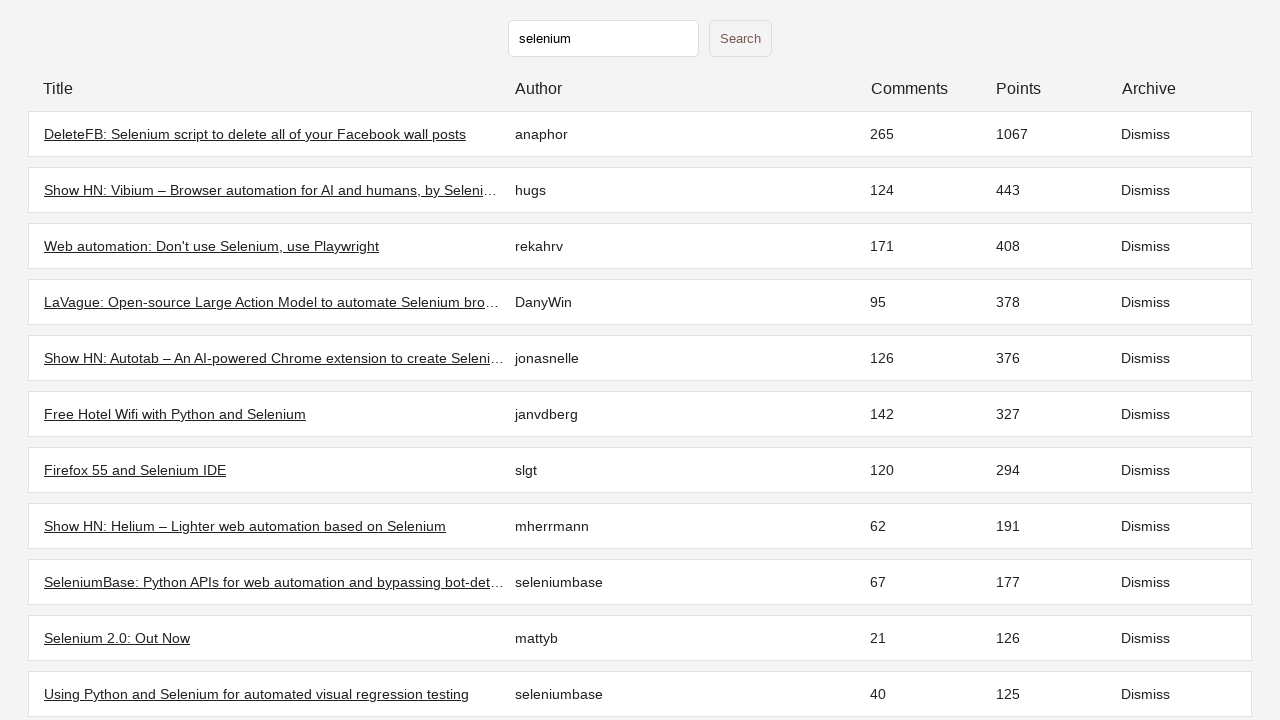

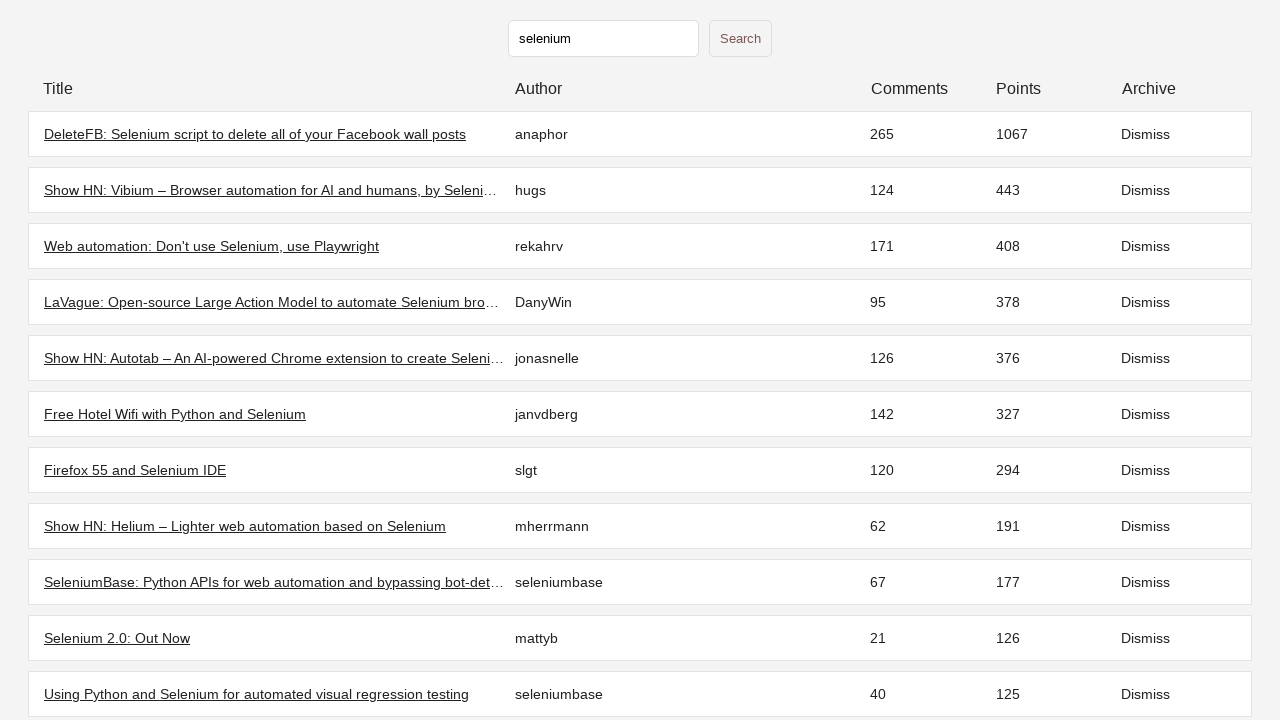